Opens the catalog and clicks on a specific product card (Apple Watch 6) to view its details page

Starting URL: http://intershop5.skillbox.ru/

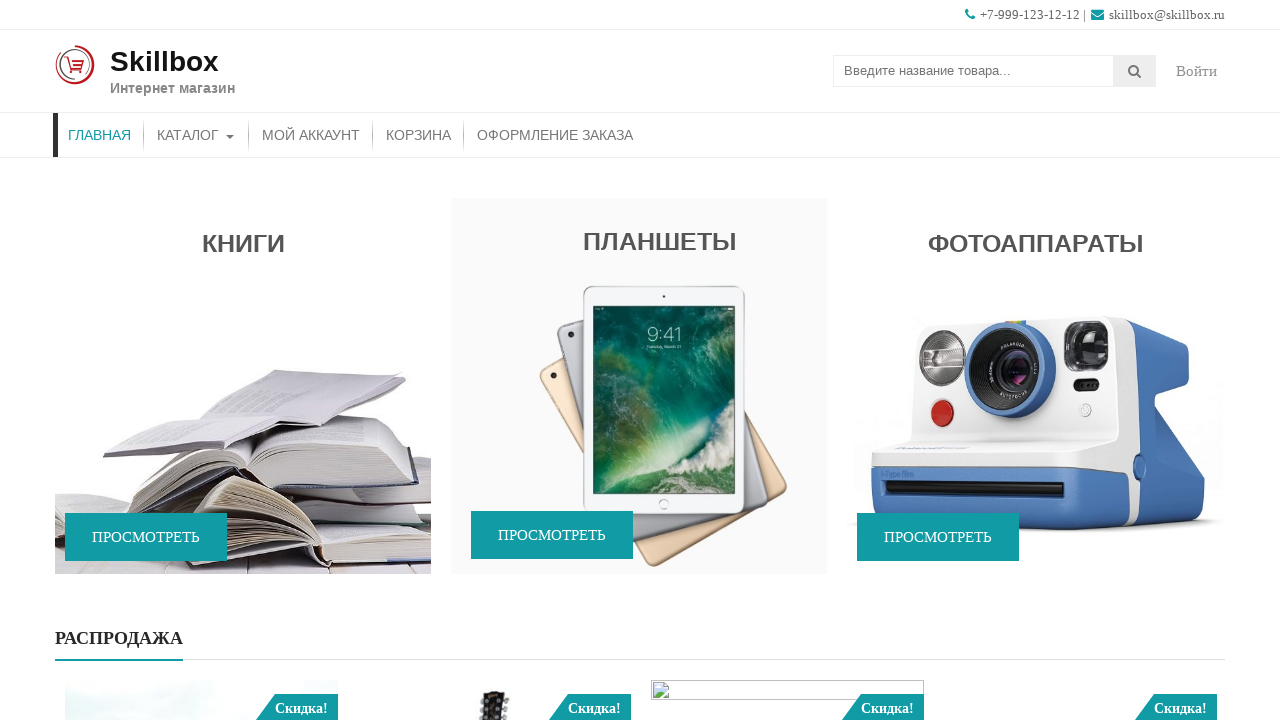

Clicked on catalog menu item at (196, 135) on #menu-item-46
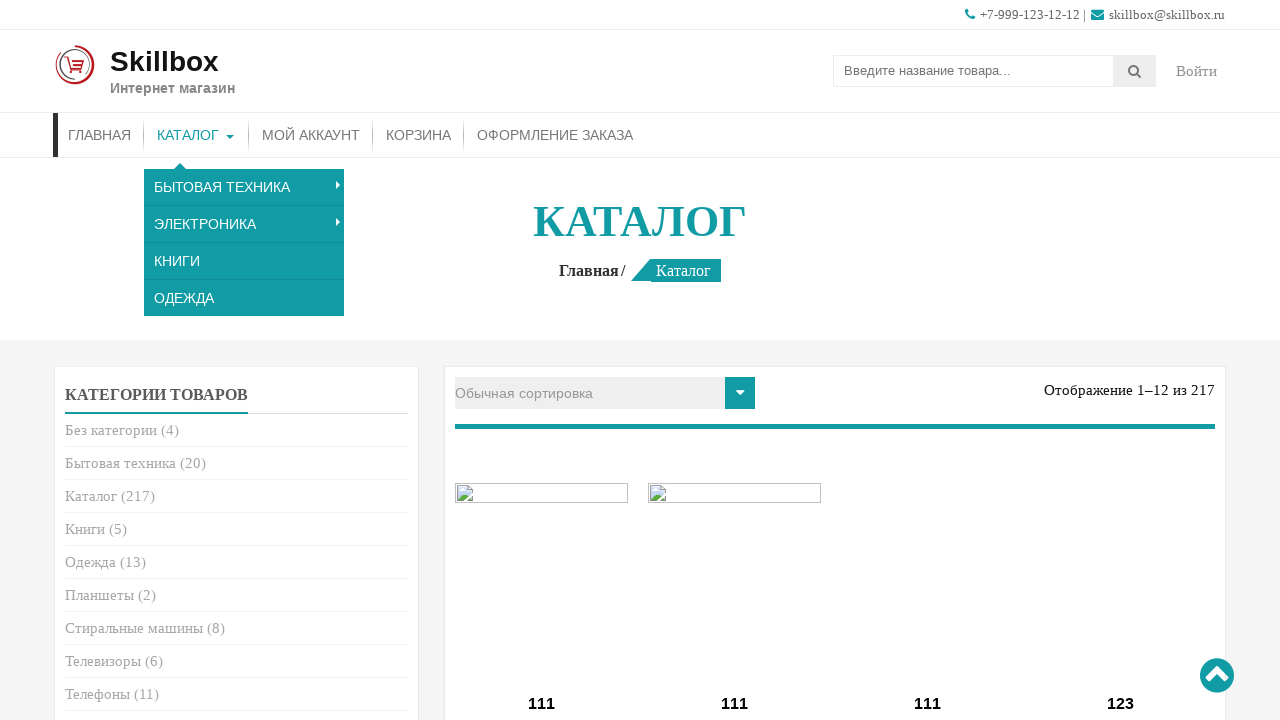

Clicked on Apple Watch 6 product card (third product in catalog) at (928, 704) on .columns-4 .type-product:nth-of-type(3) a.collection_title
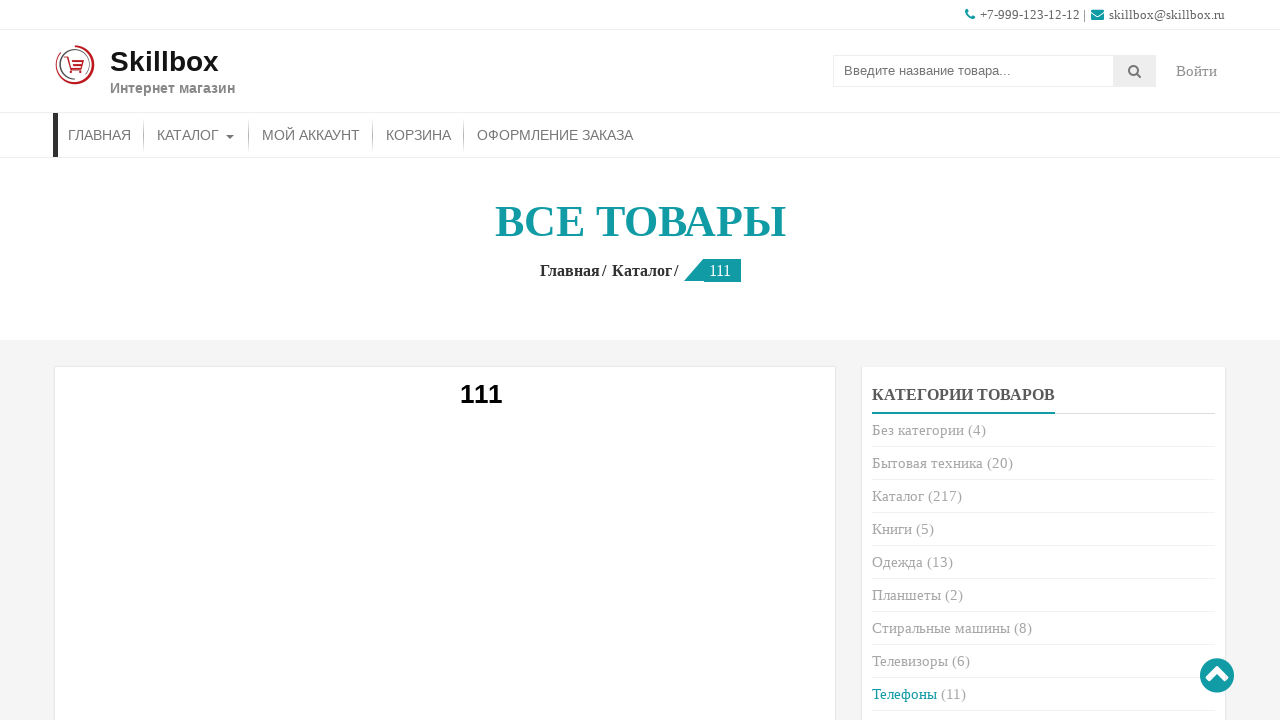

Product details page loaded - product title is displayed
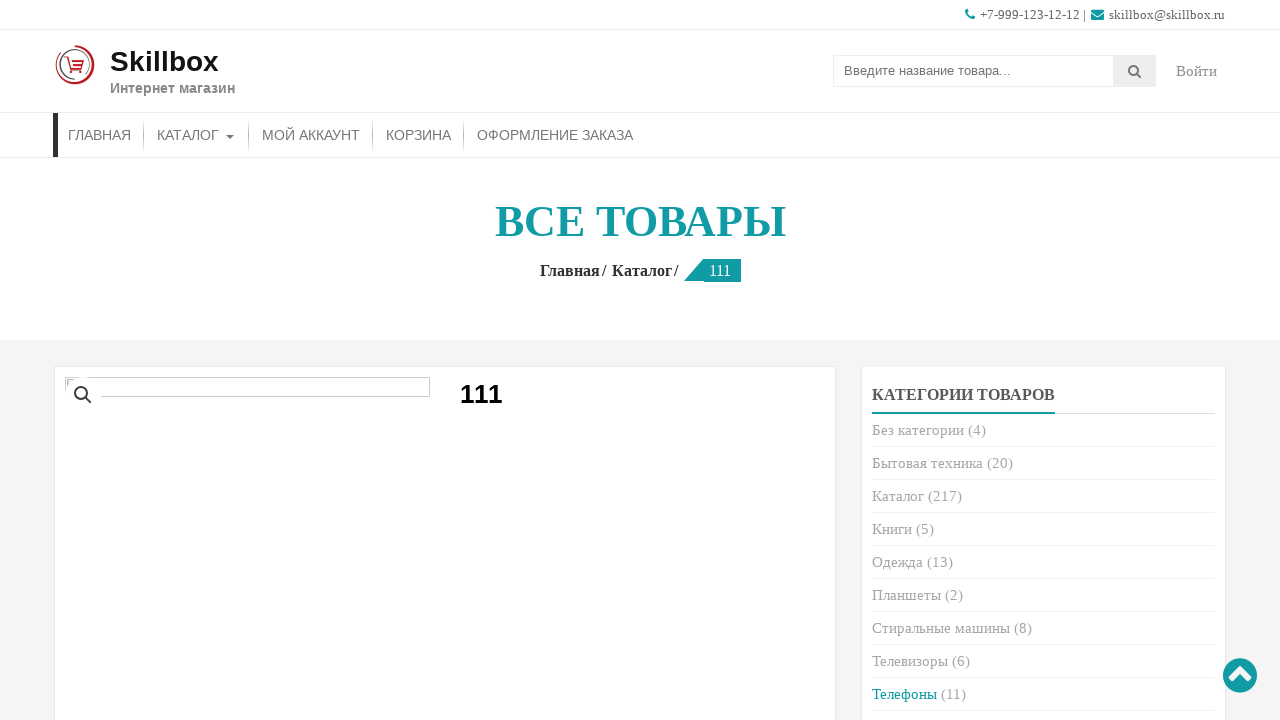

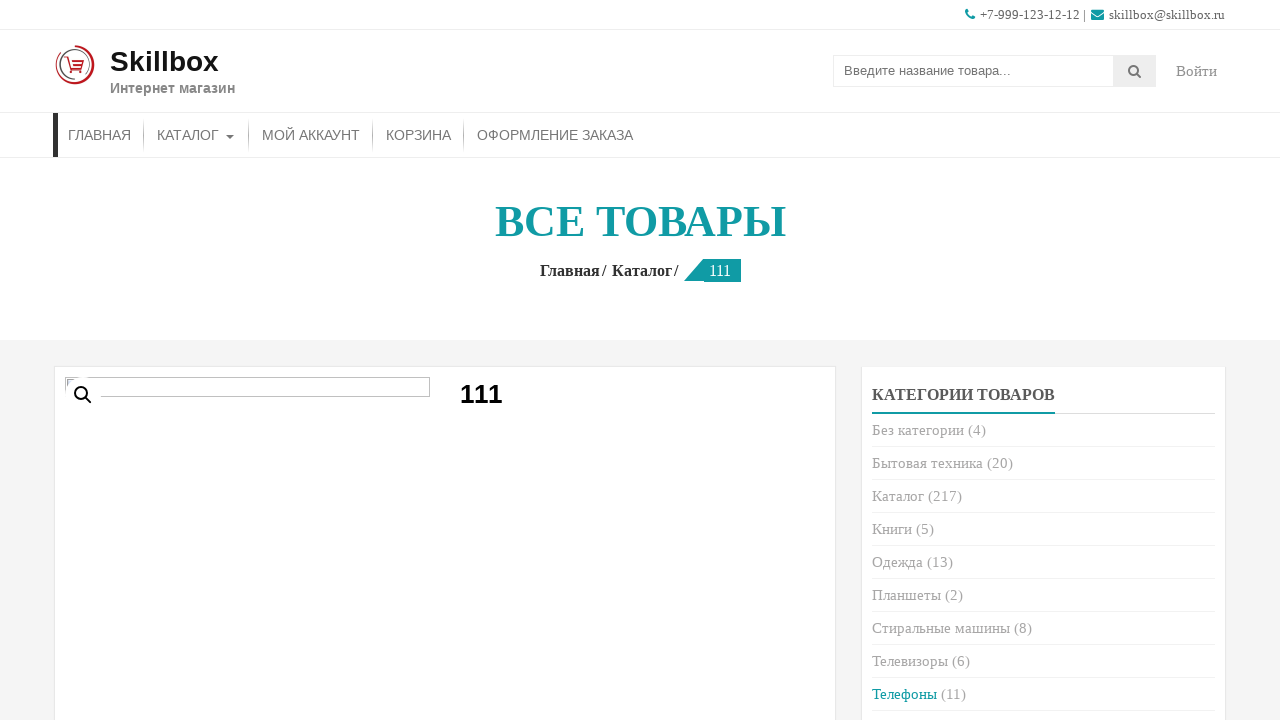